Tests drag and drop functionality by dragging an element from column A to column B

Starting URL: https://practice.expandtesting.com/drag-and-drop

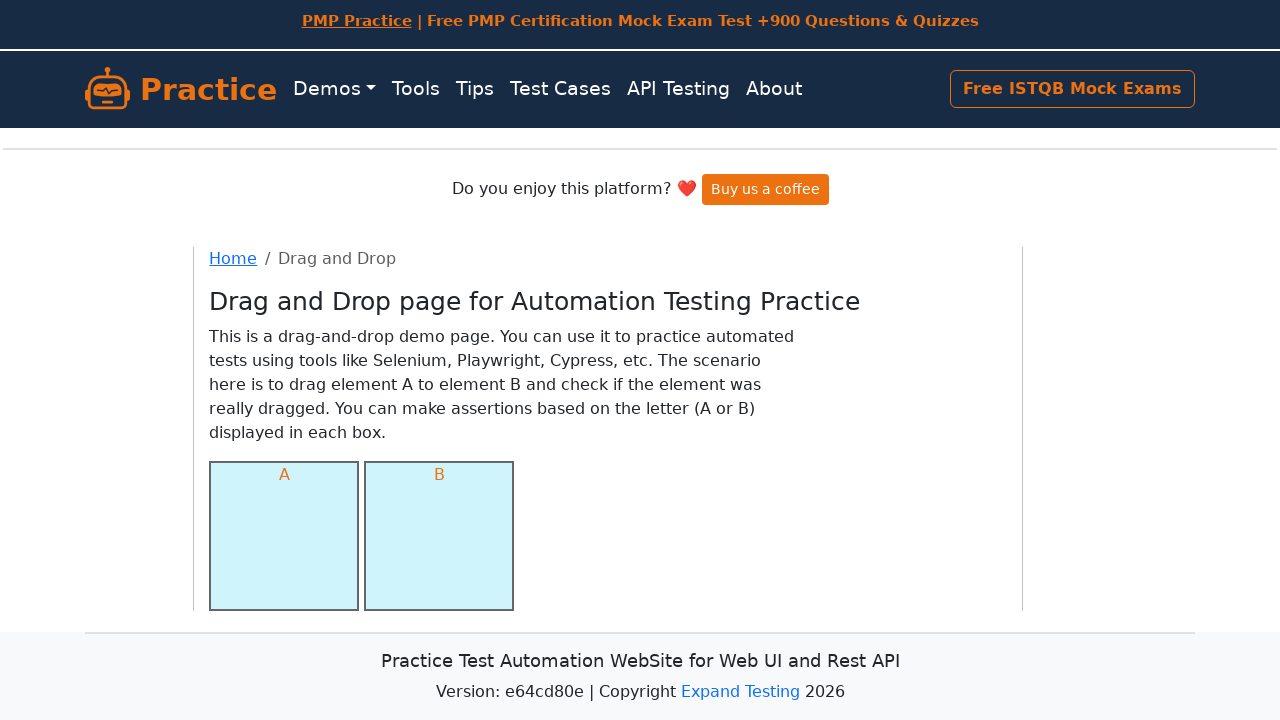

Waited for column A element to be visible
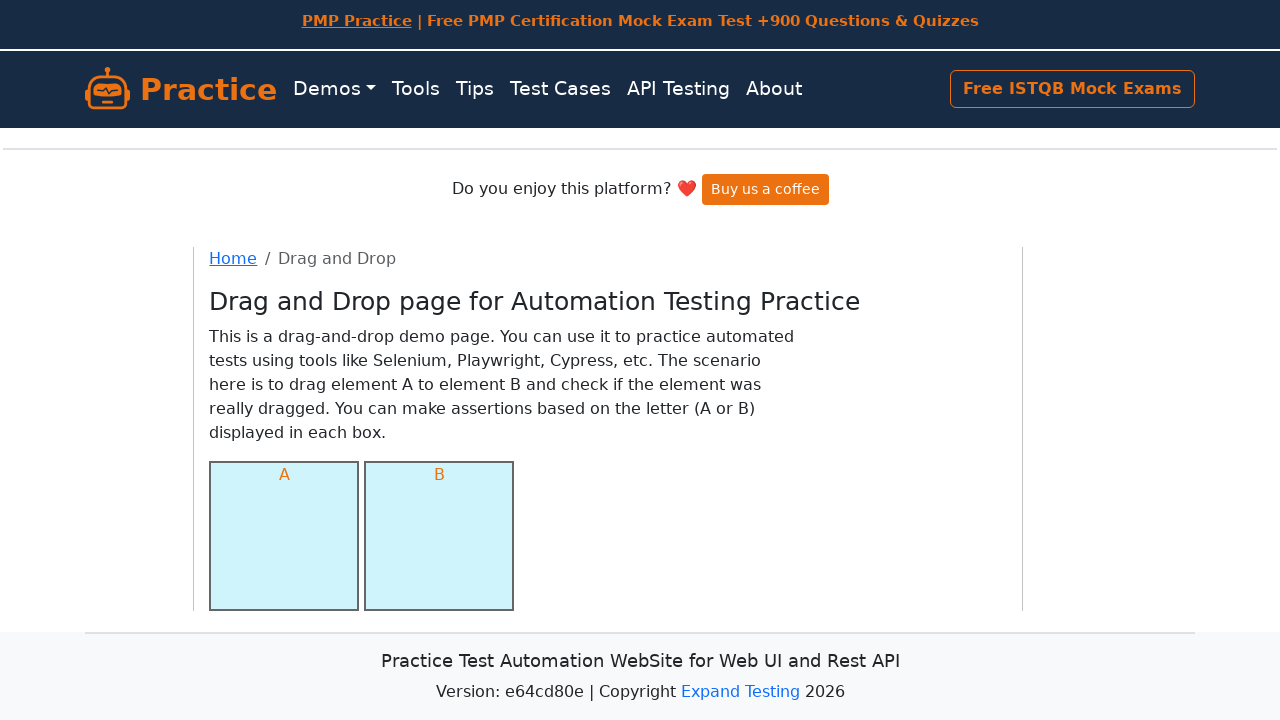

Waited for column B element to be visible
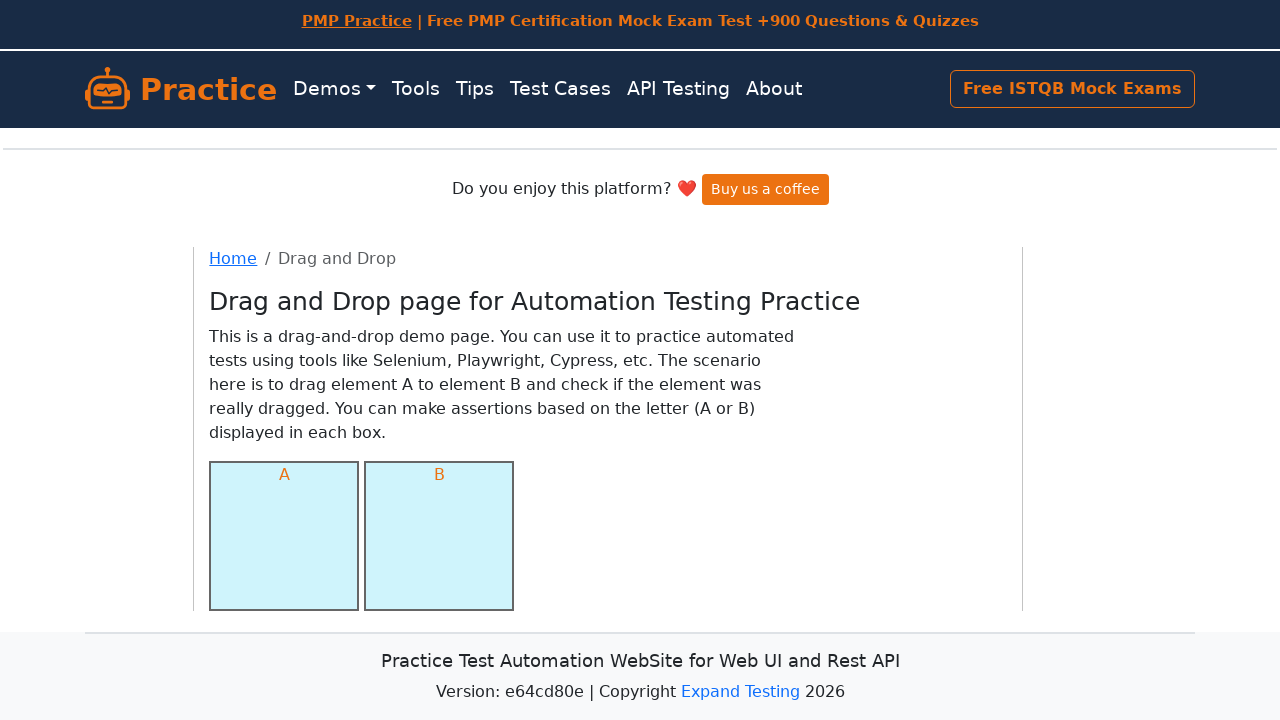

Dragged element from column A to column B at (439, 536)
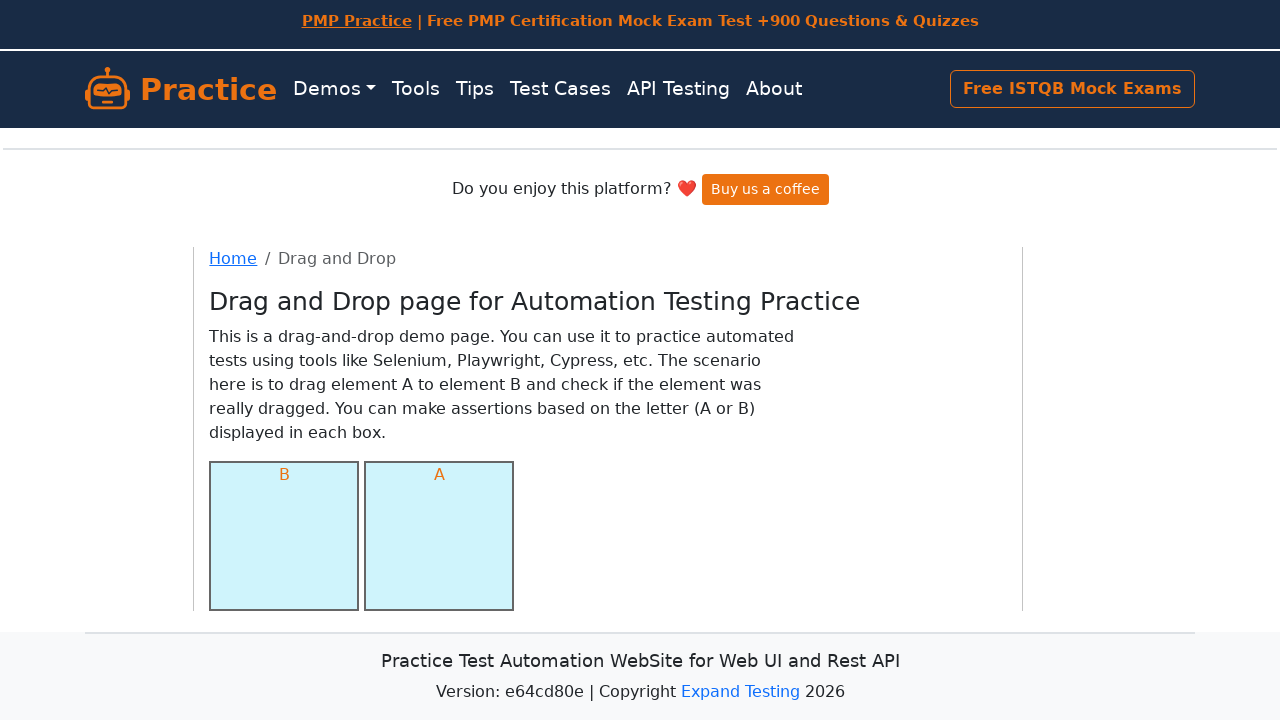

Waited 2 seconds to observe drag and drop result
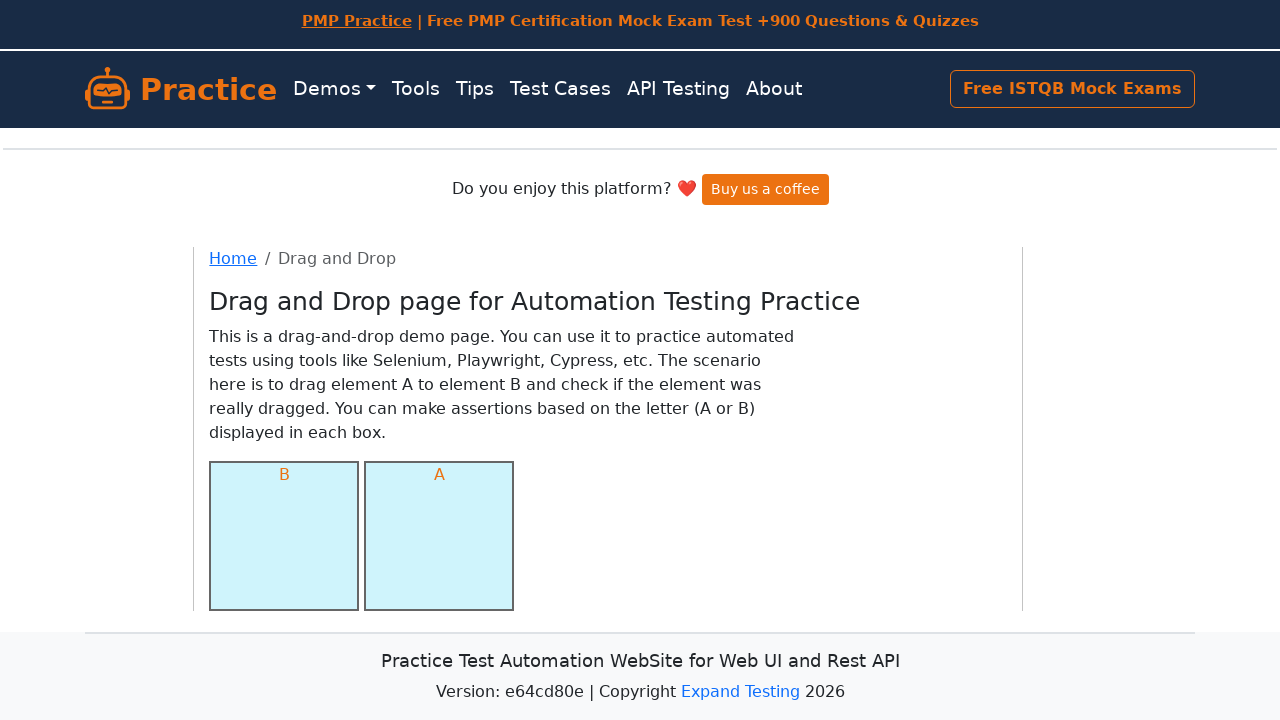

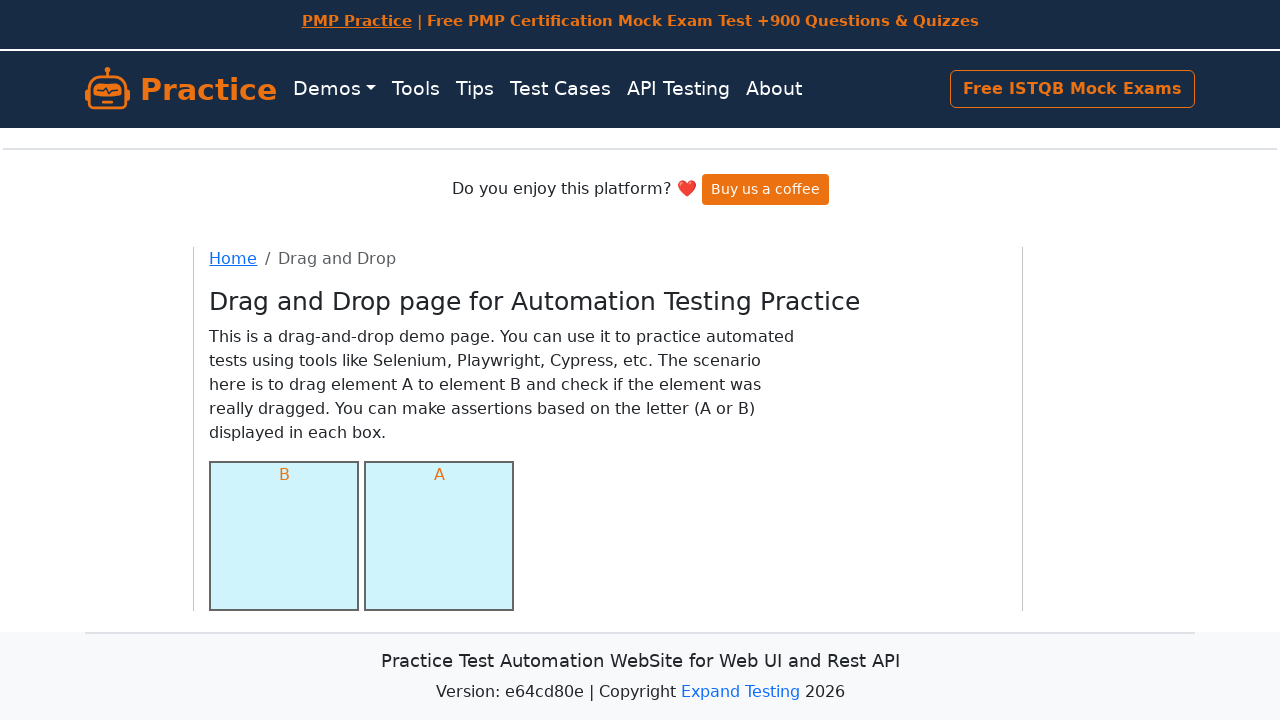